Tests the text box form by filling in the full name and email fields on the DemoQA practice form

Starting URL: https://demoqa.com/text-box

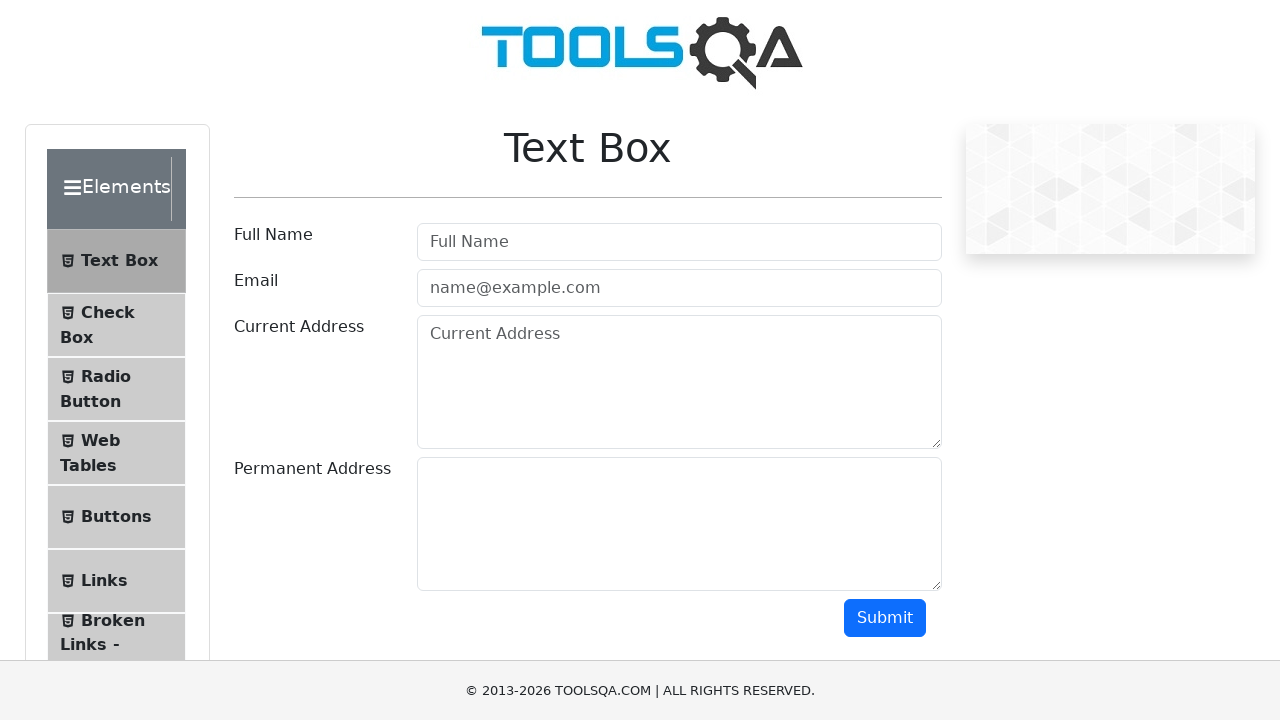

Filled full name field with 'Eliana' on #userName
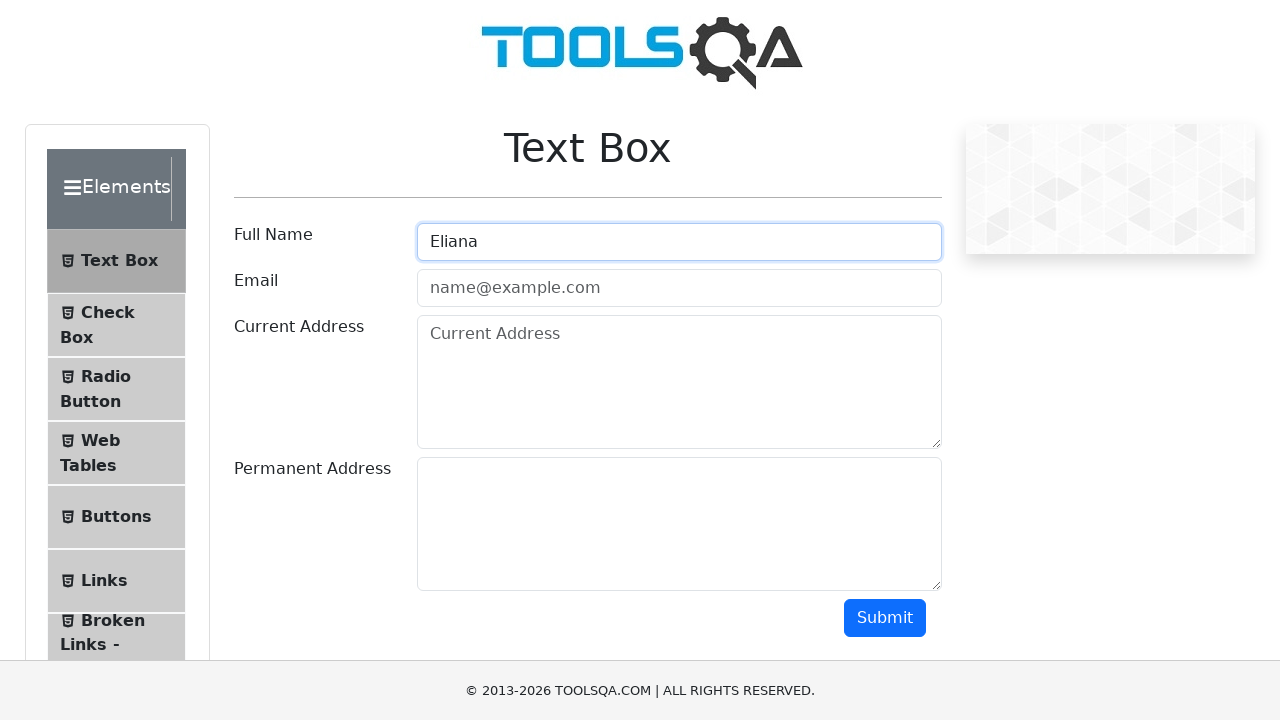

Filled email field with 'test@mail.com' on #userEmail
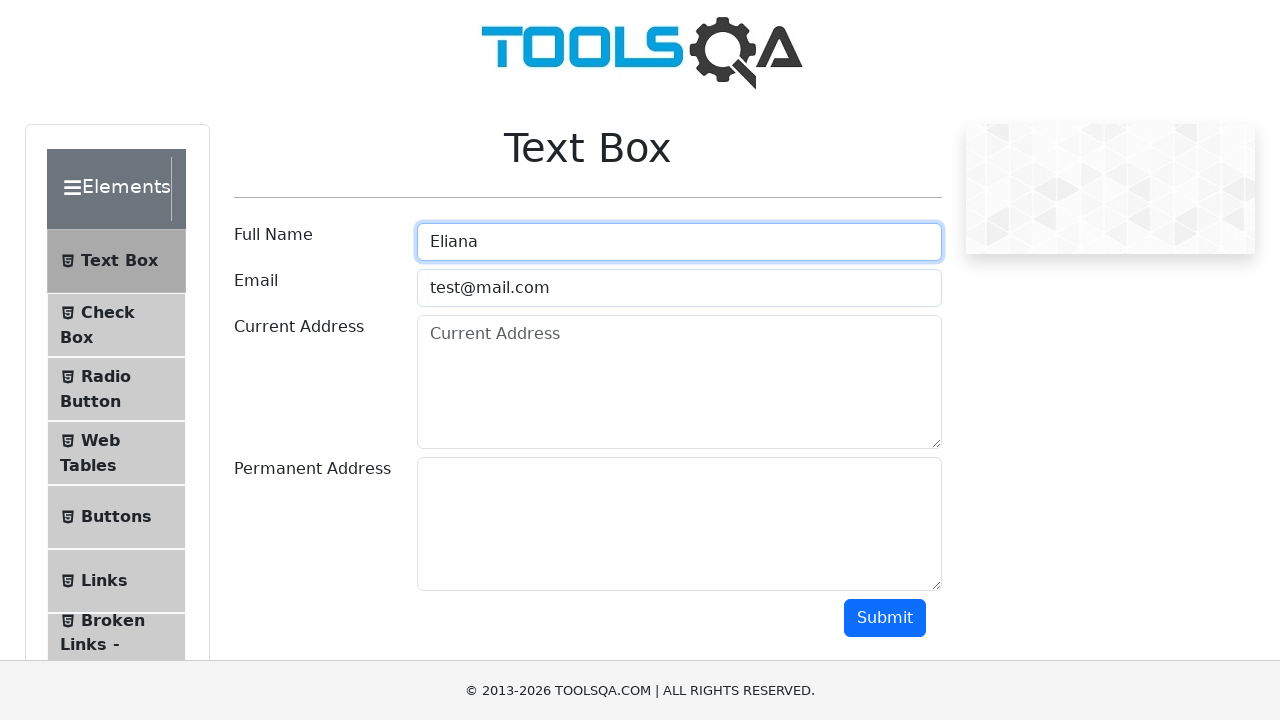

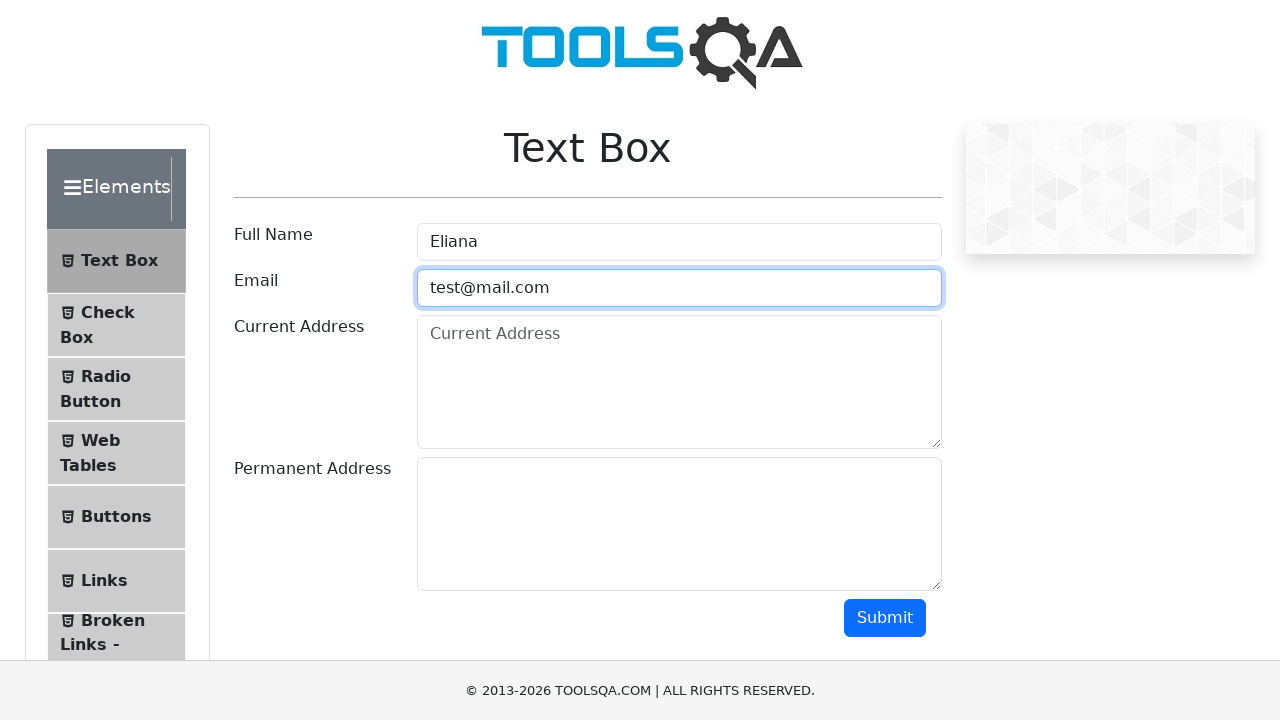